Tests marking a todo item as complete by toggling the checkbox

Starting URL: https://todomvc.com/examples/react/dist/

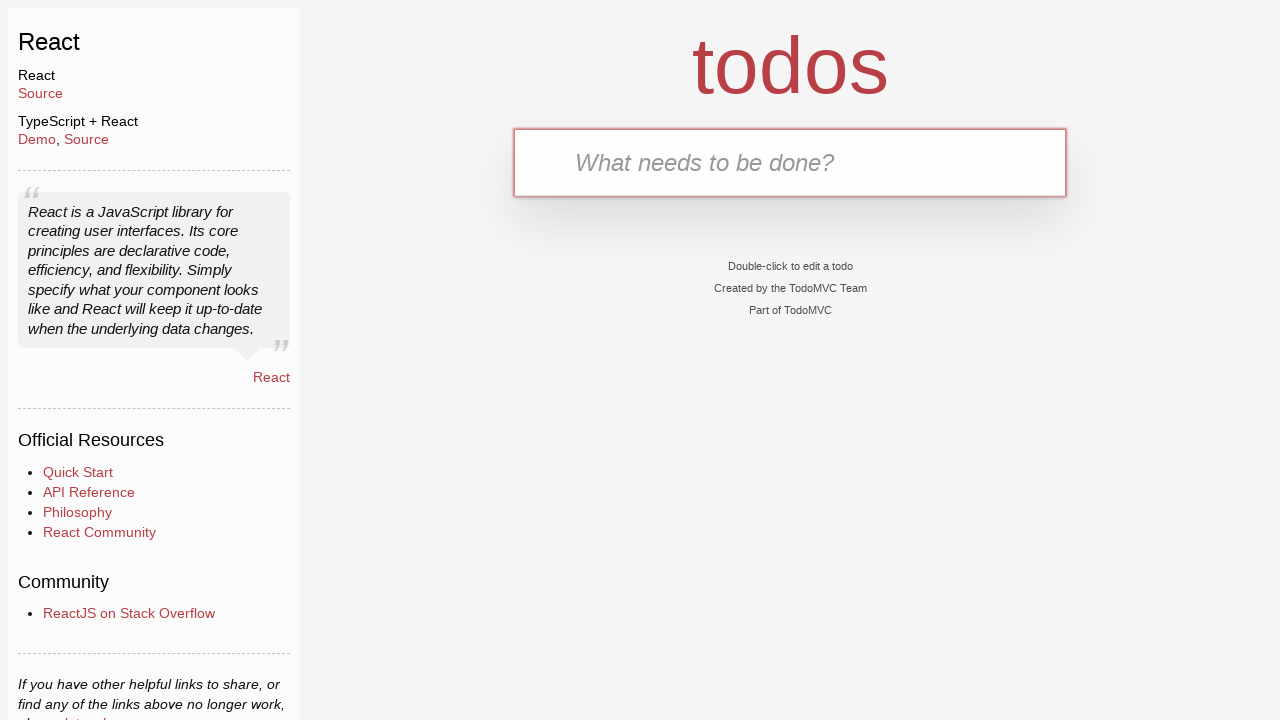

Filled new todo input with 'Buy Sweets' on .new-todo
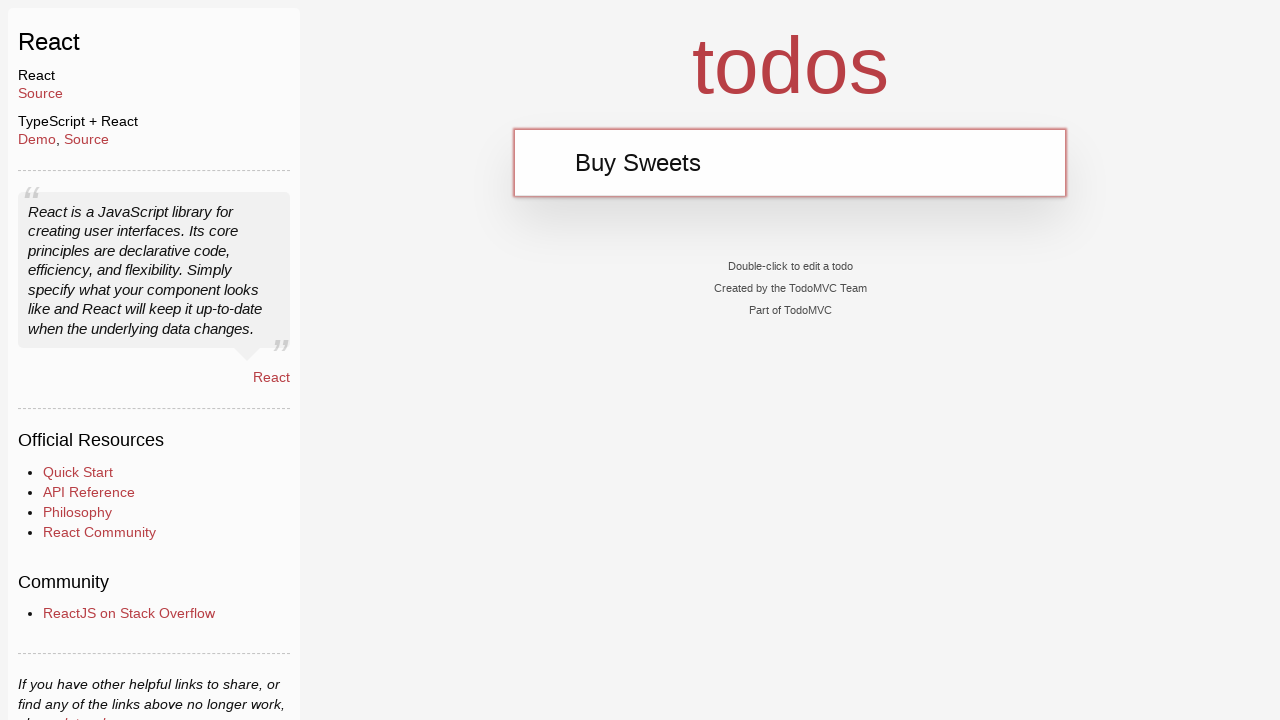

Pressed Enter to add 'Buy Sweets' todo item on .new-todo
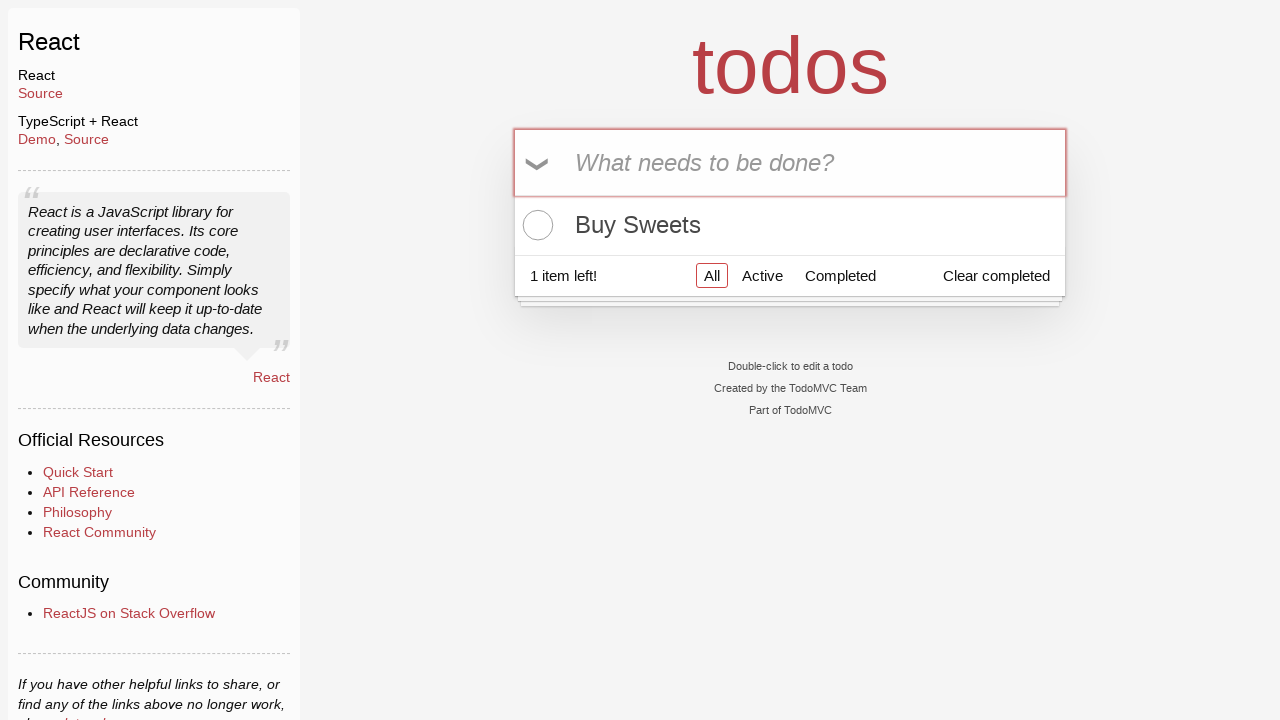

Filled new todo input with 'Walk the dog' on .new-todo
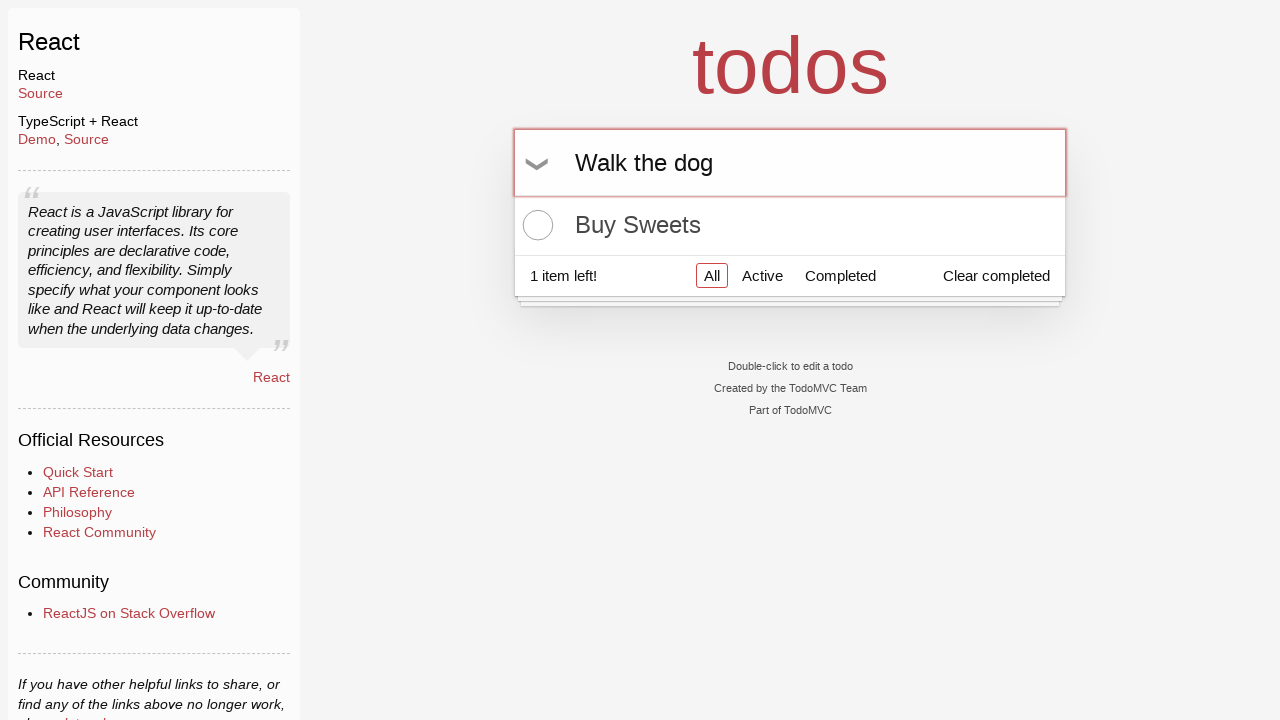

Pressed Enter to add 'Walk the dog' todo item on .new-todo
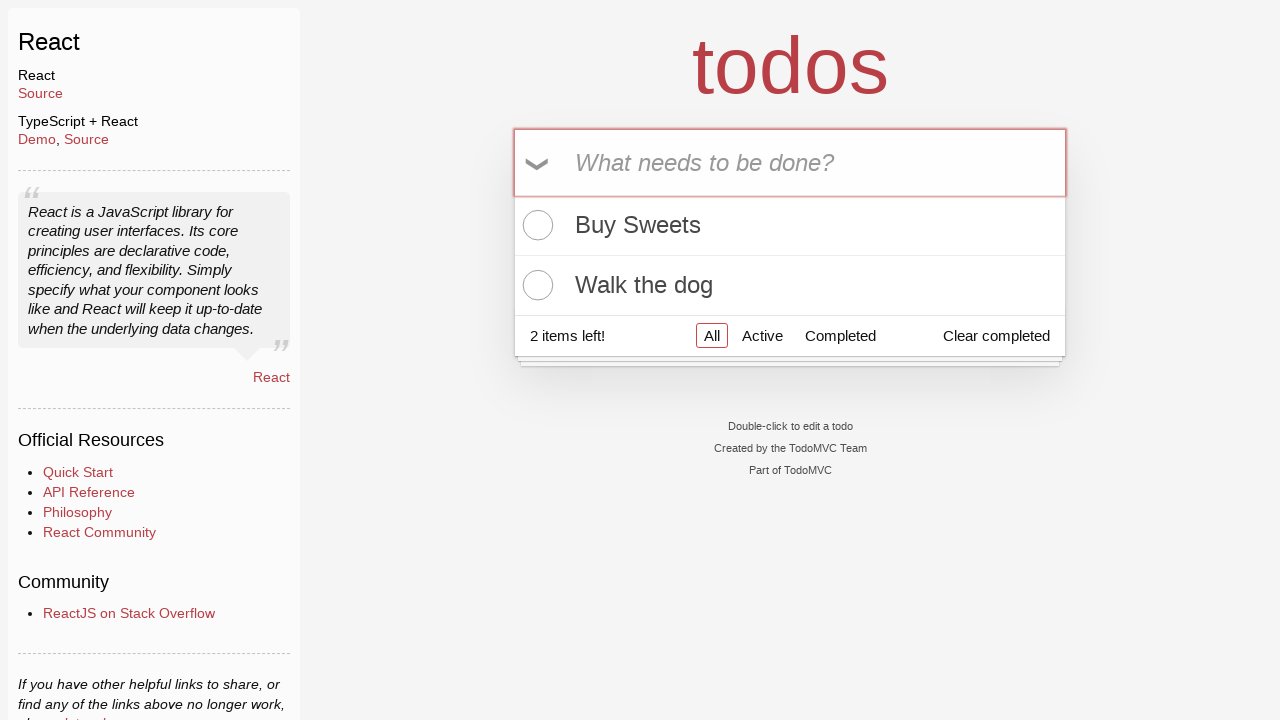

Filled new todo input with 'Talk to Gary' on .new-todo
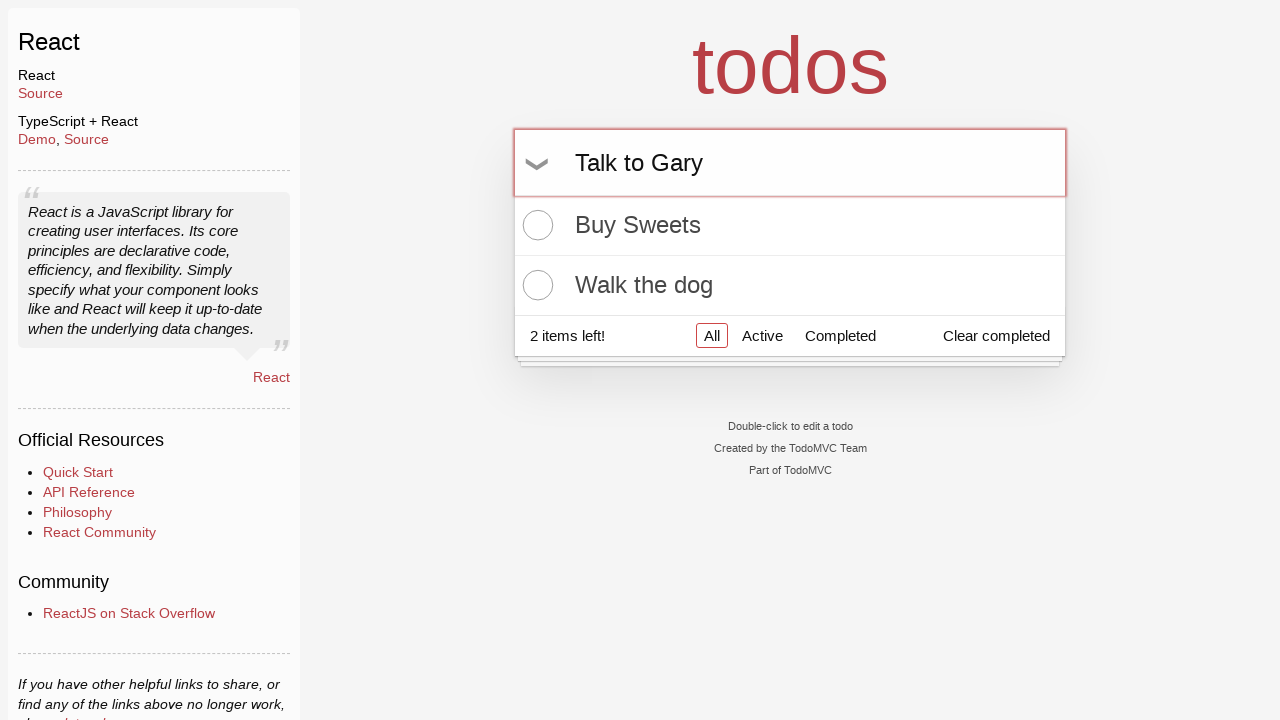

Pressed Enter to add 'Talk to Gary' todo item on .new-todo
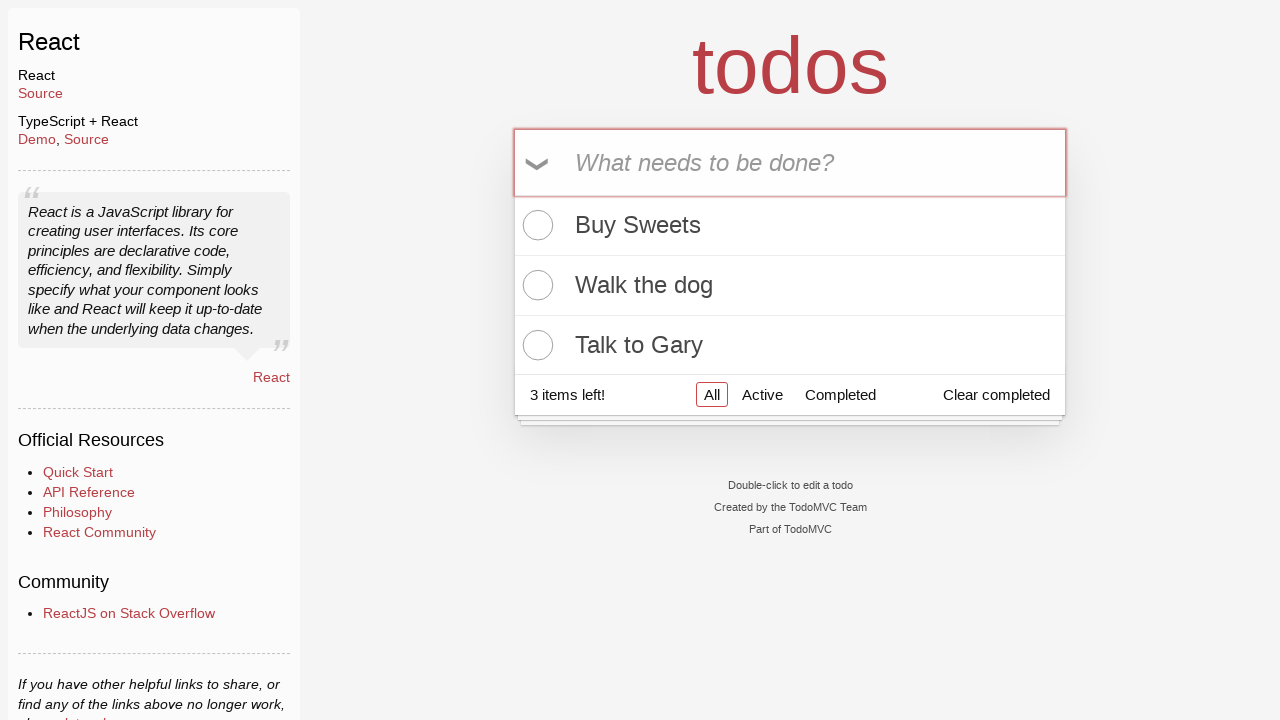

Clicked checkbox to mark first todo item as complete at (535, 225) on .todo-list li:first-child .toggle
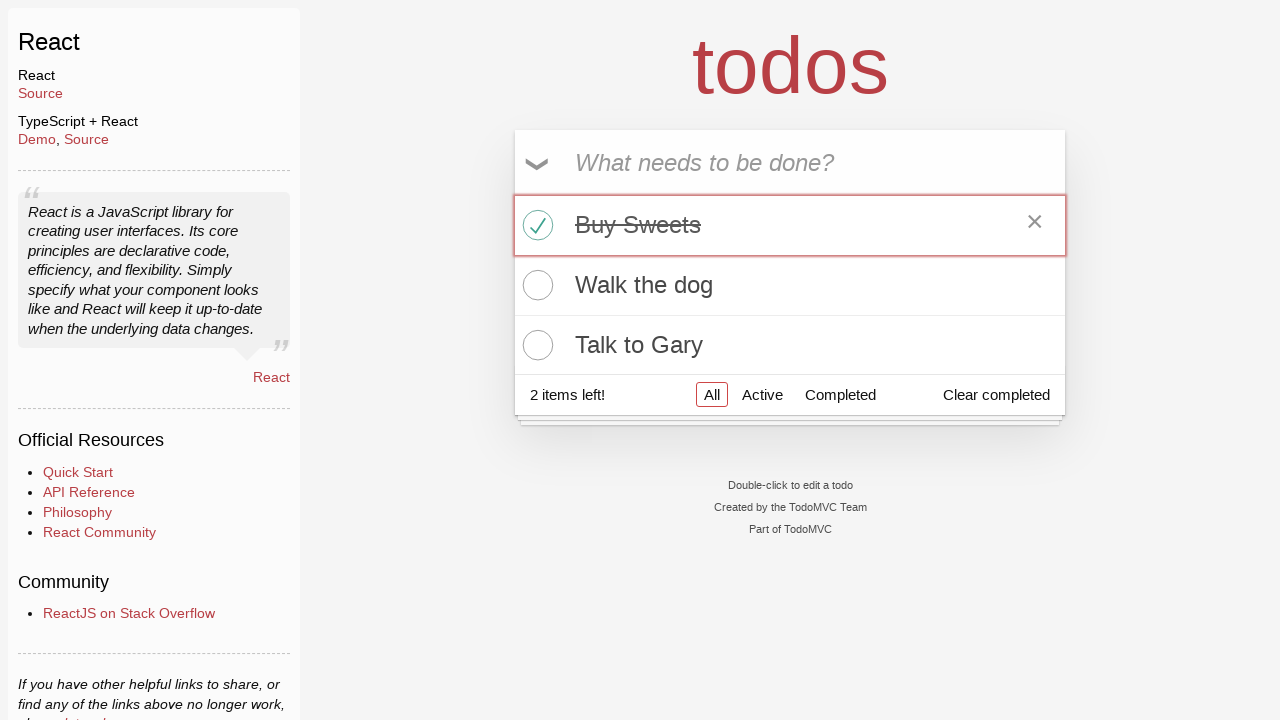

Verified items left counter is displayed
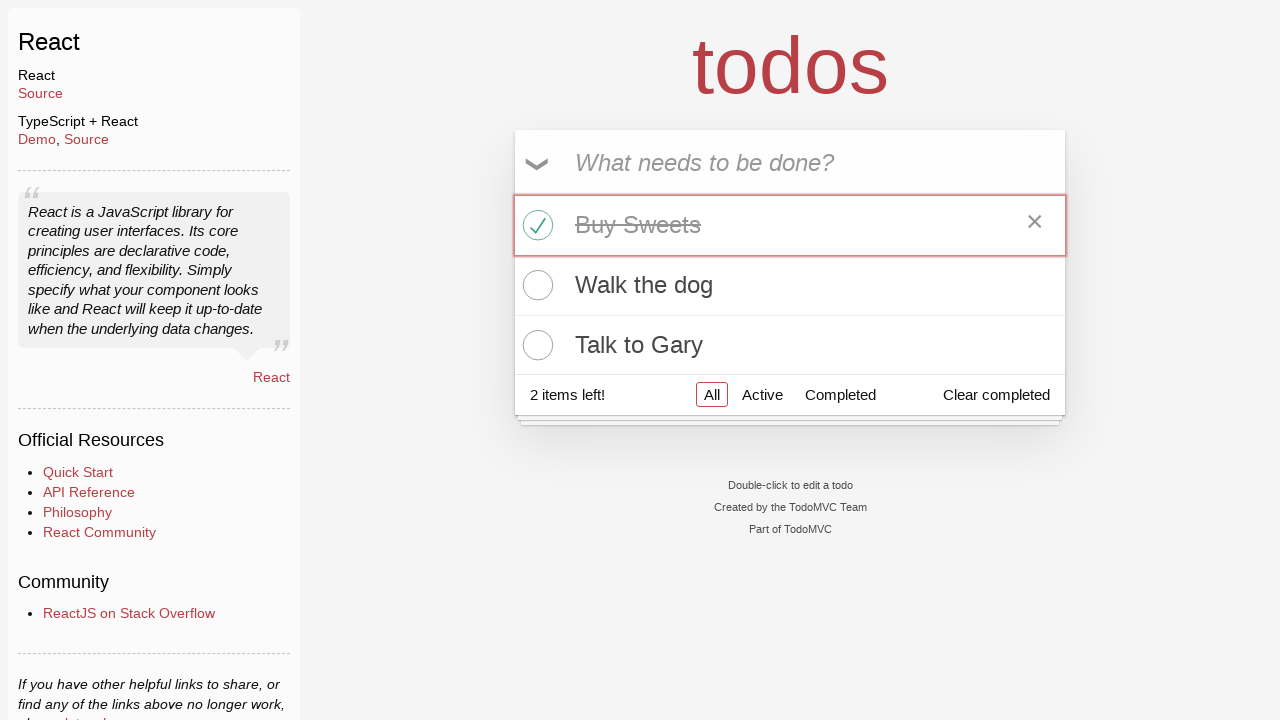

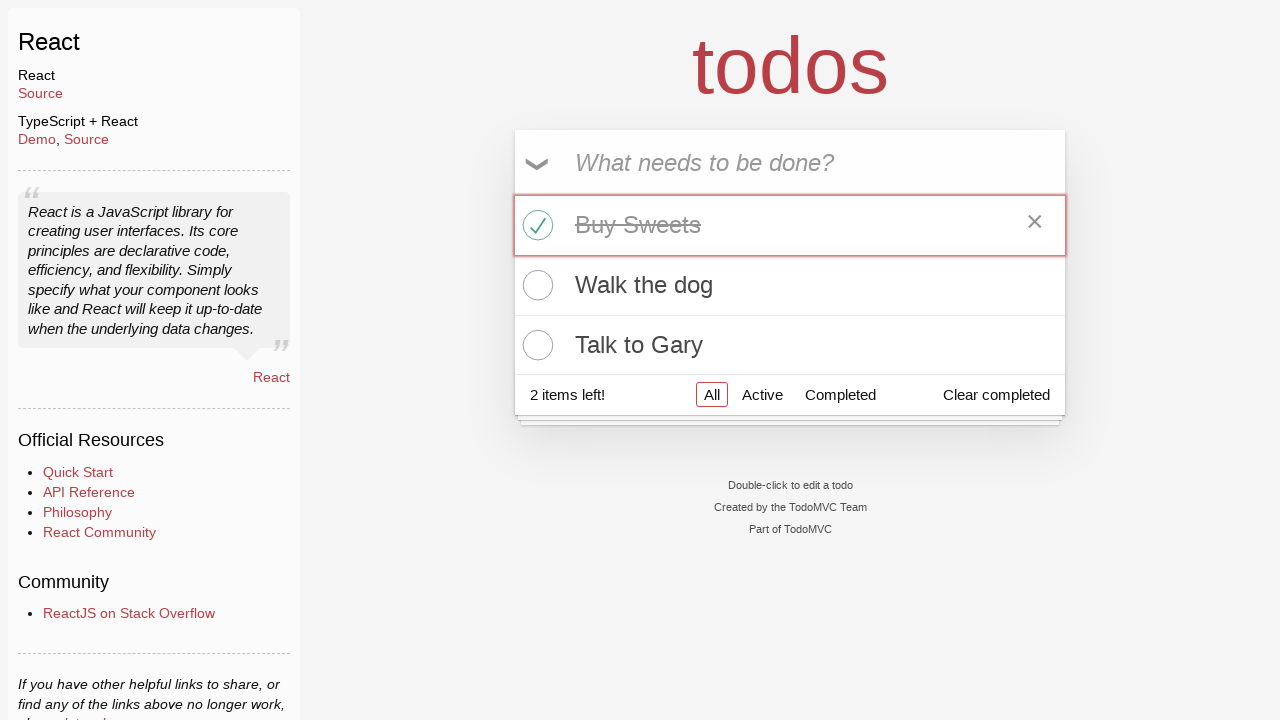